Tests registration form validation by attempting to submit with an empty name field and valid email, expecting a validation dialog.

Starting URL: https://automationexercise.com/login

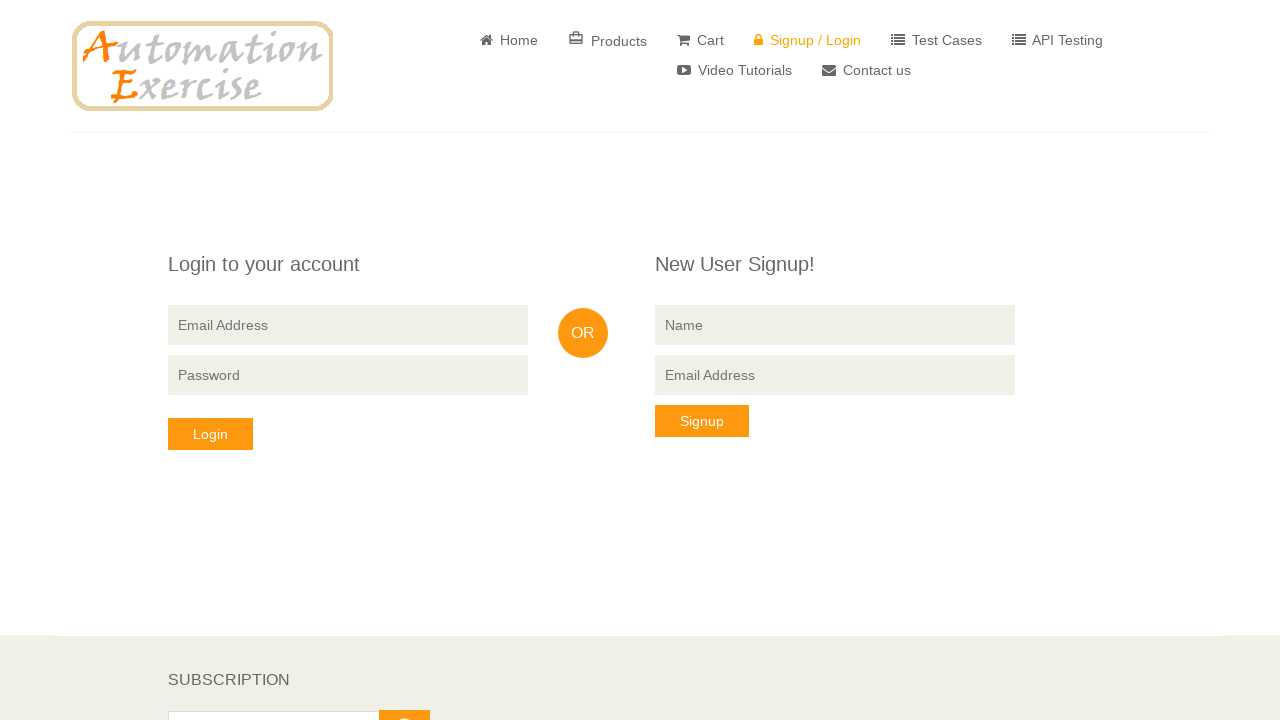

Filled name field with empty string on input[placeholder='Name']
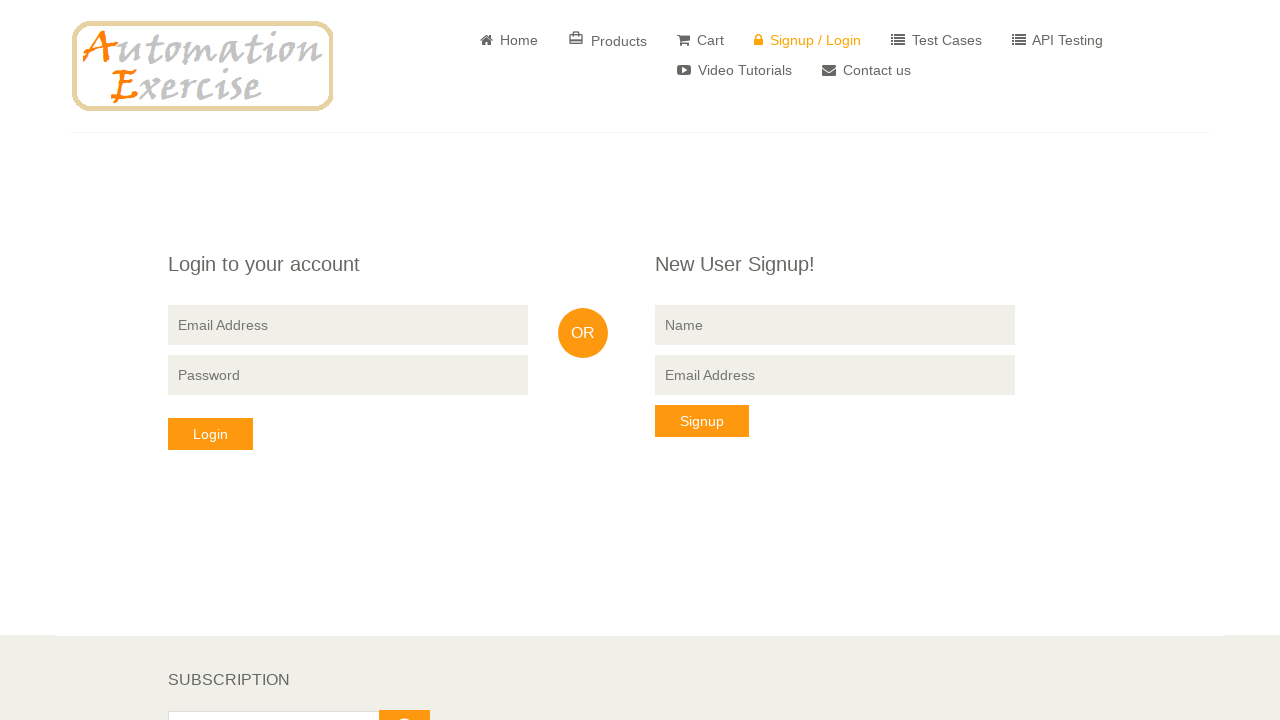

Filled email field with 'jennifer.blake@example.com' on input[data-qa='signup-email']
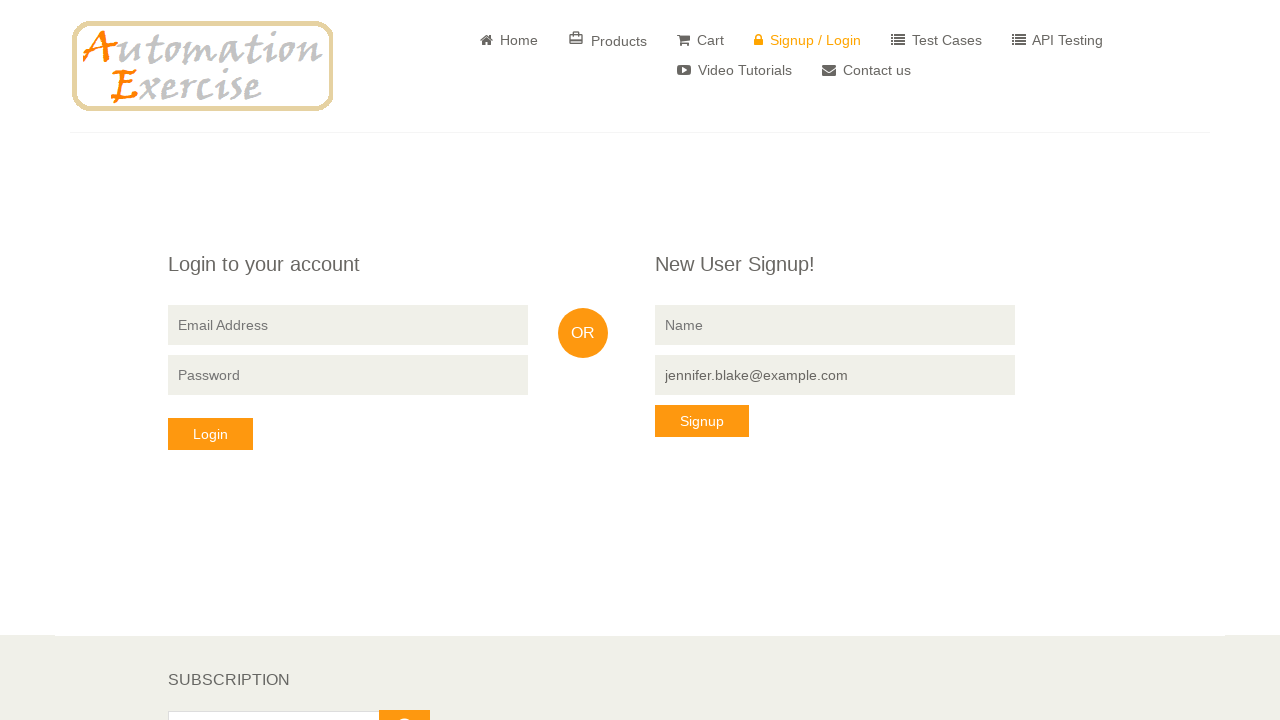

Clicked signup button, expecting validation error for empty name at (702, 421) on button[data-qa='signup-button']
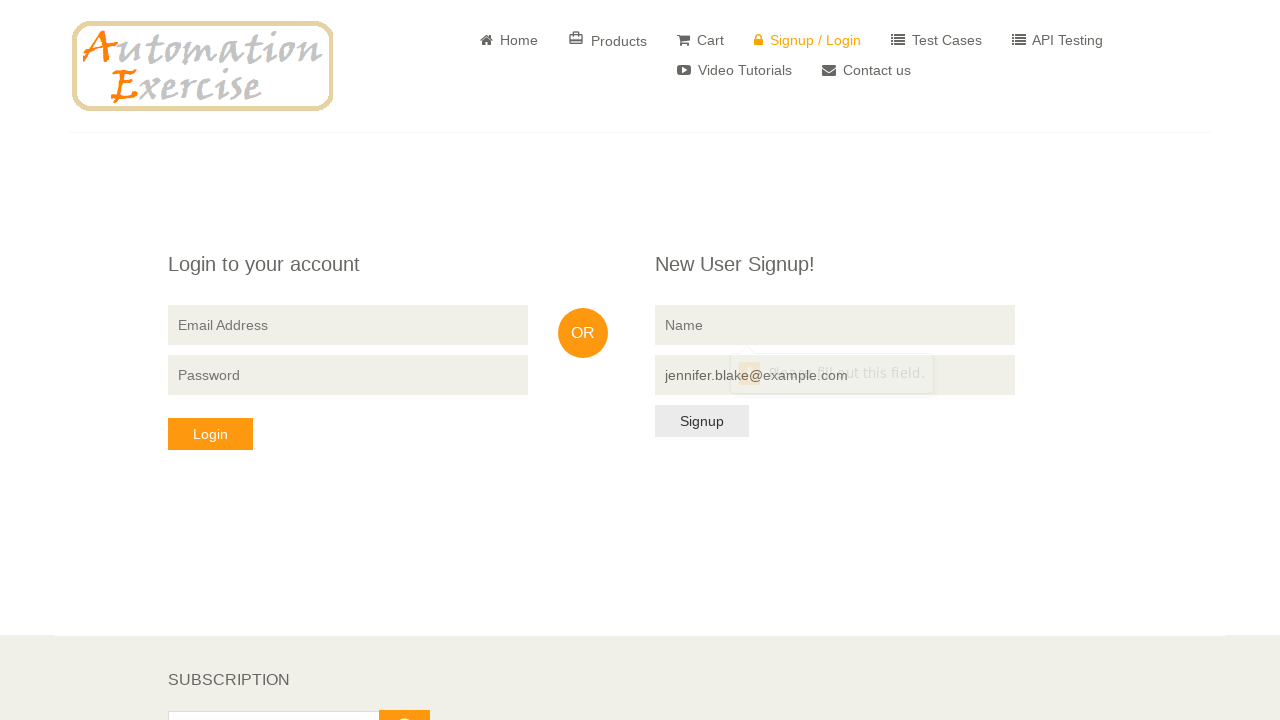

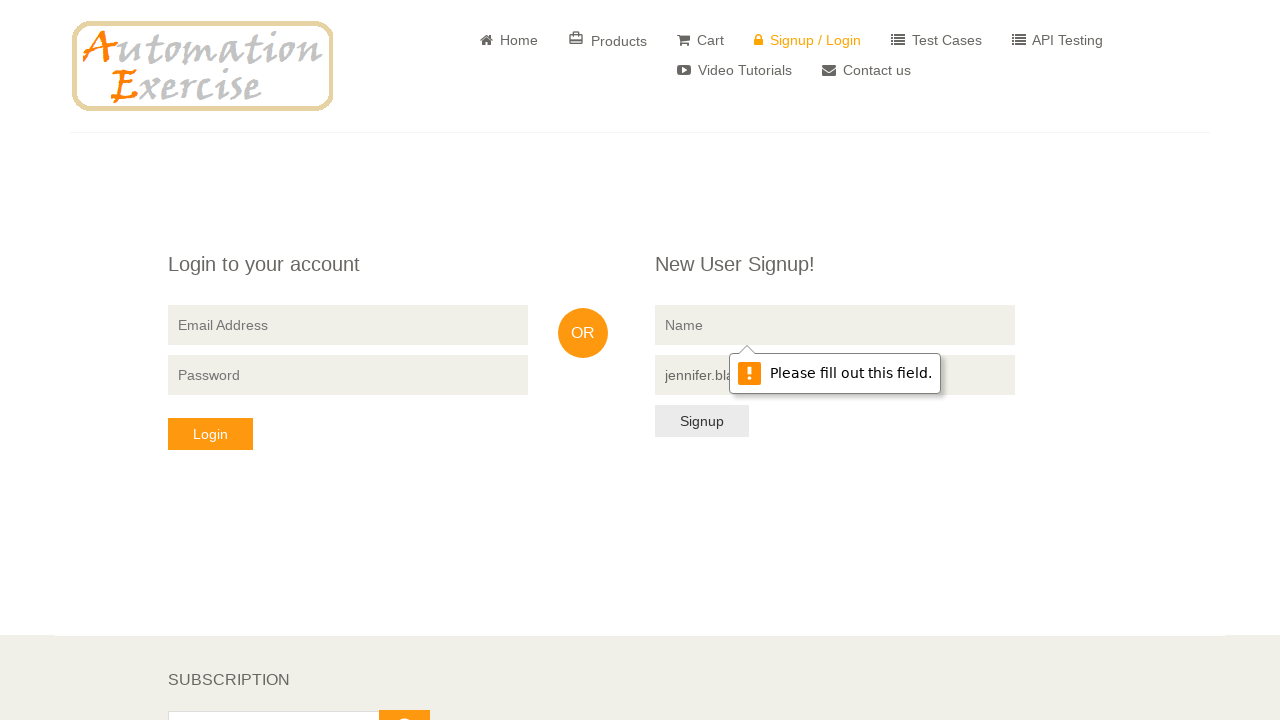